Fills out a registration form with personal information including name, address, email, phone, gender, hobbies, languages, and skills

Starting URL: https://demo.automationtesting.in/Register.html

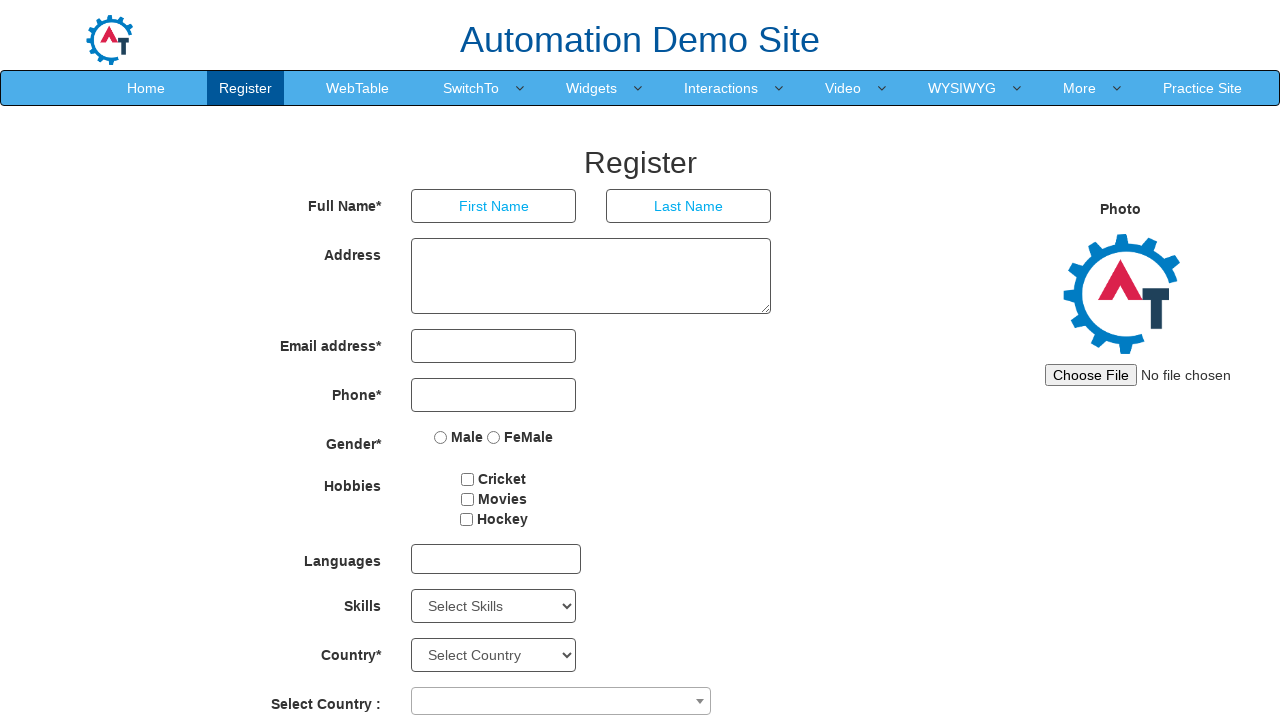

Filled first name field with 'Amulya' on input[placeholder='First Name']
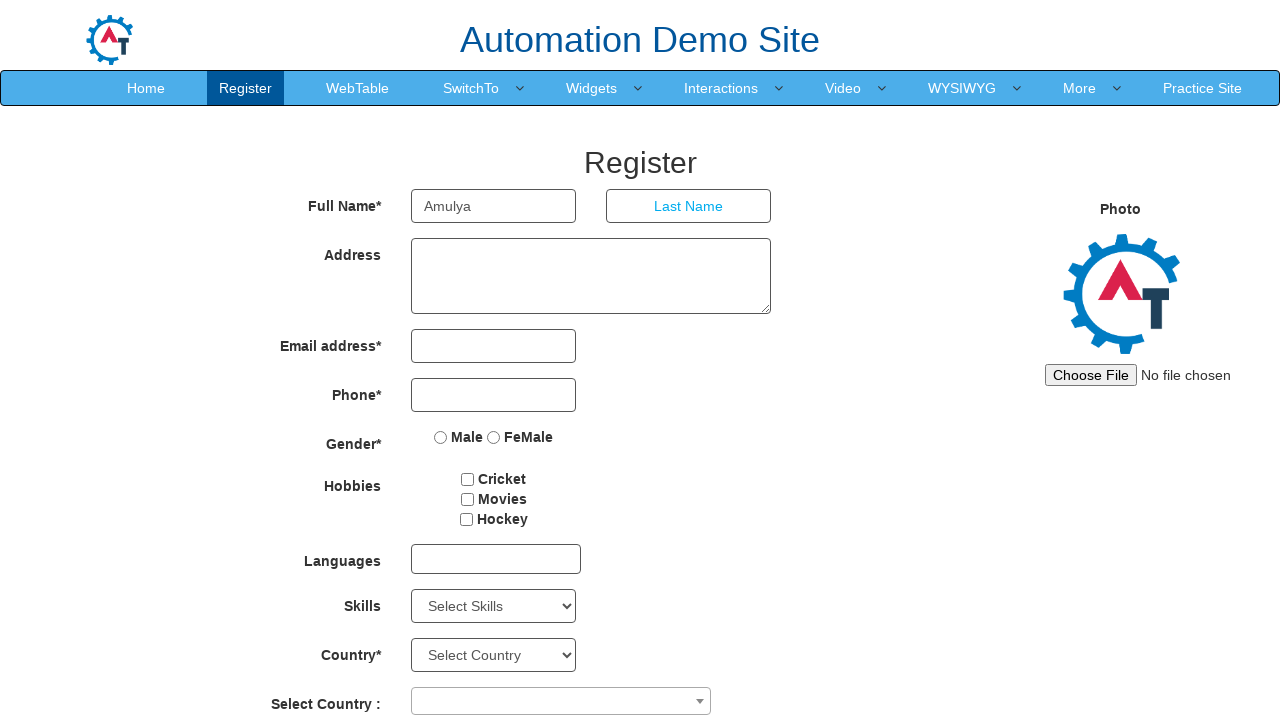

Filled last name field with 'Jaini' on input[placeholder='Last Name']
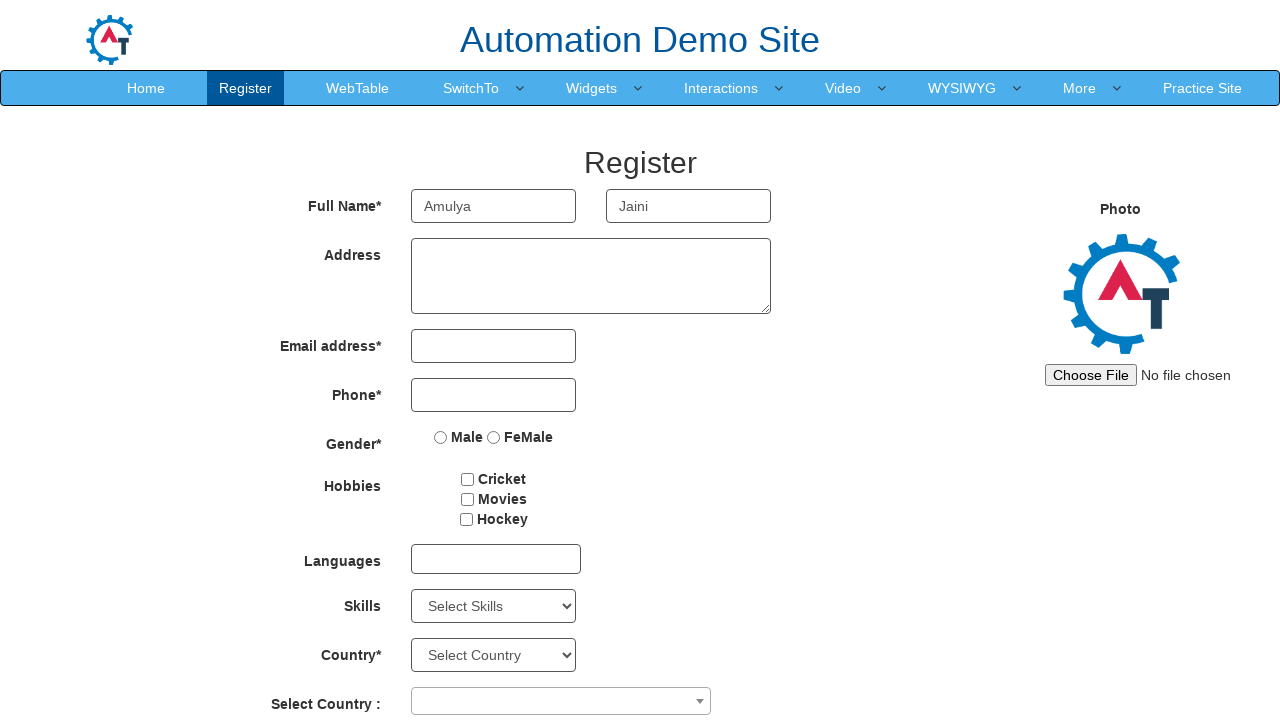

Filled address field with 'Hanamkonda' on textarea[ng-model='Adress']
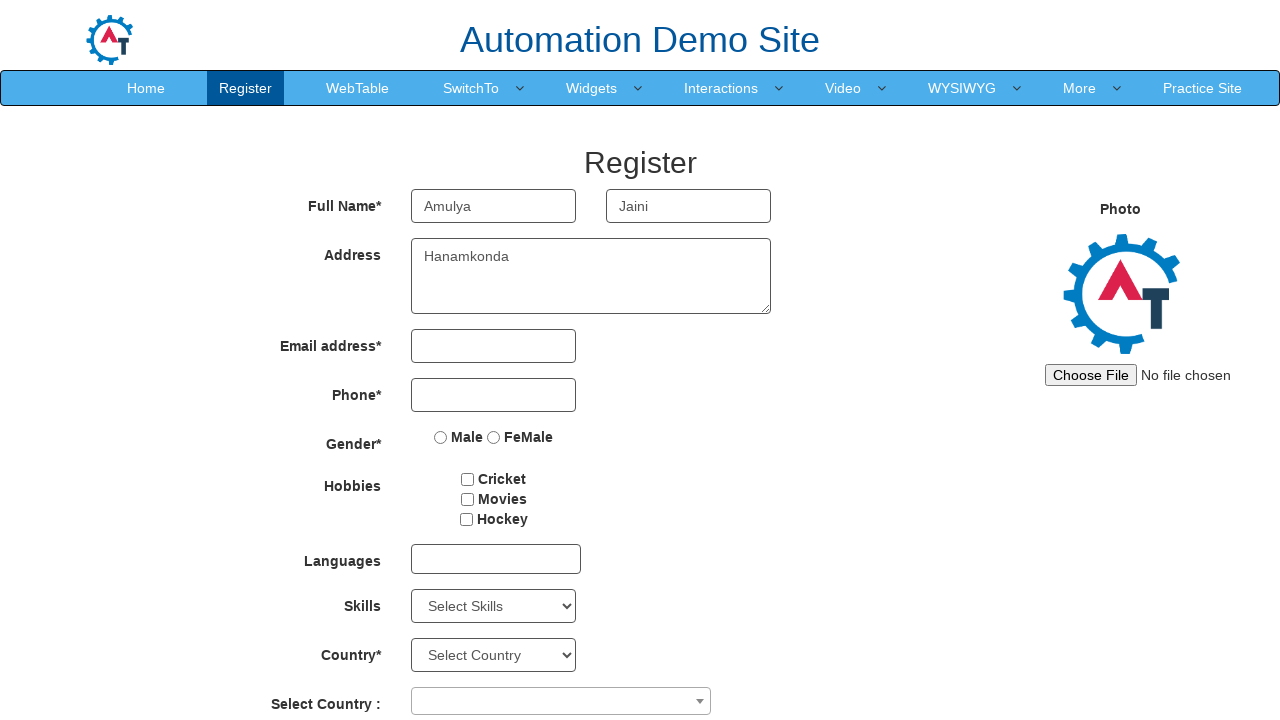

Filled email address field with 'jaini95amulya@gmail.com' on input[ng-model='EmailAdress']
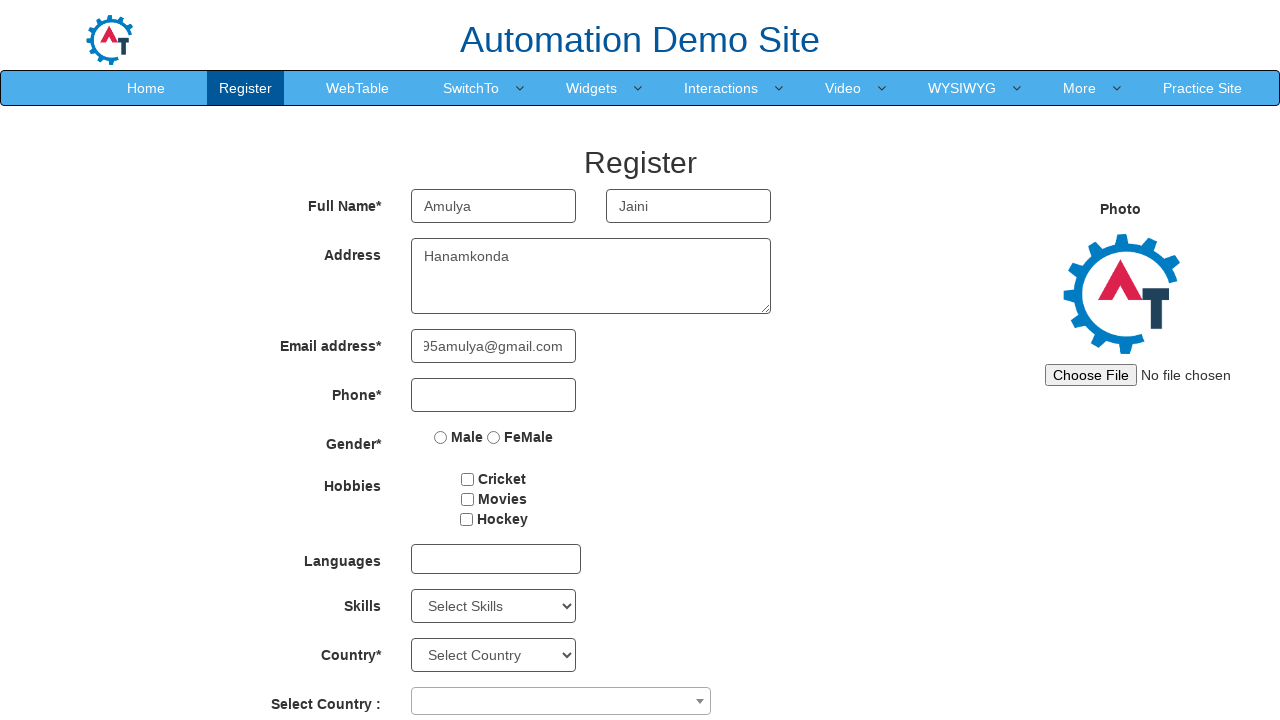

Filled phone number field with '7894561230' on input[ng-model='Phone']
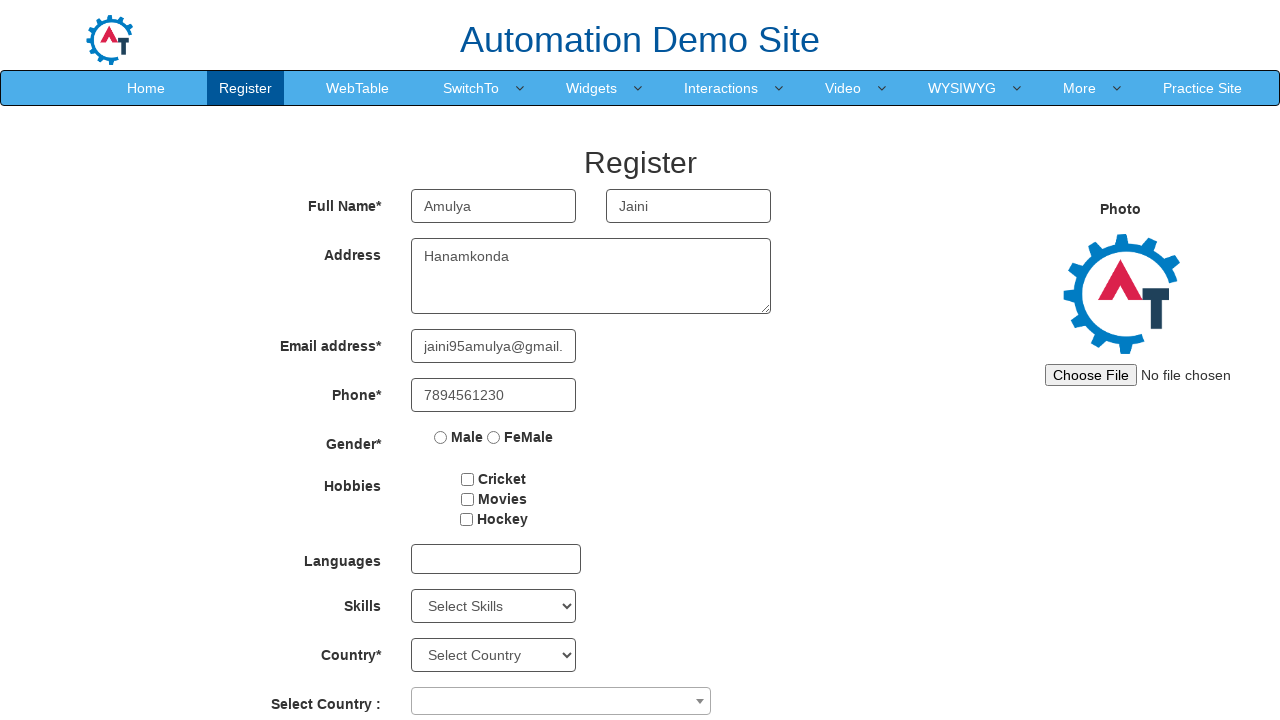

Selected 'FeMale' gender option at (494, 437) on input[value='FeMale']
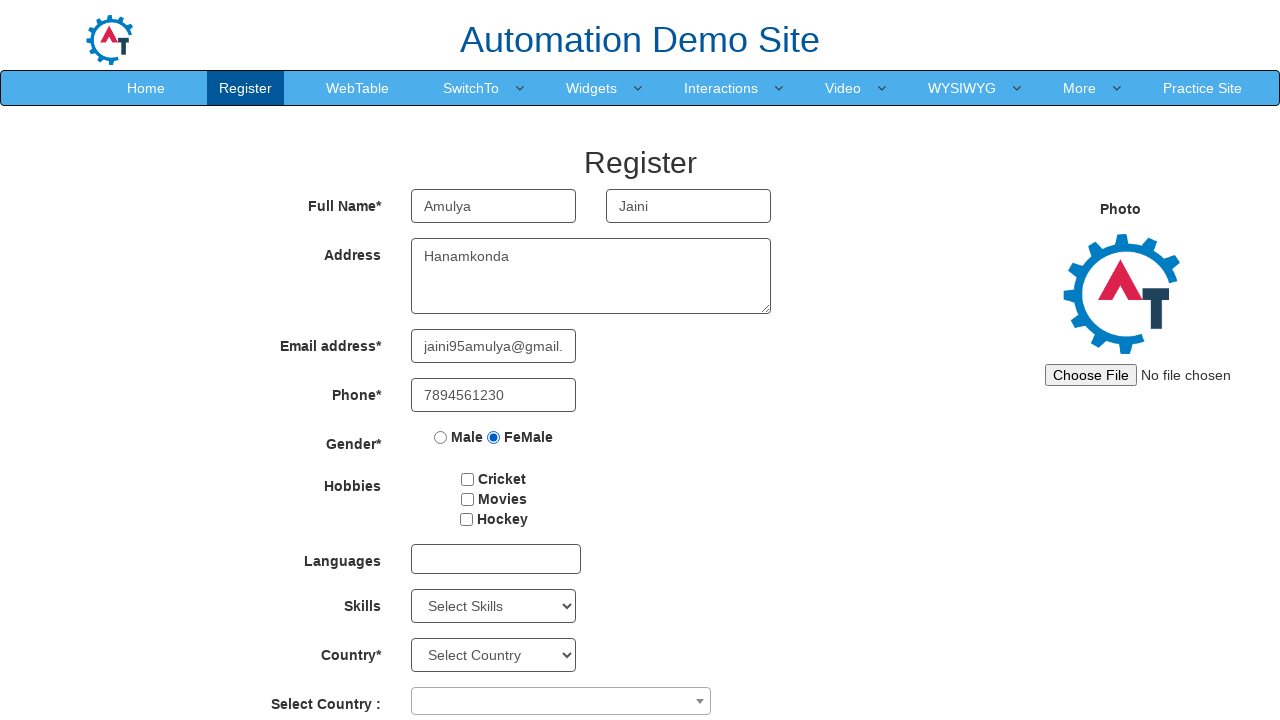

Selected first hobby checkbox at (468, 479) on #checkbox1
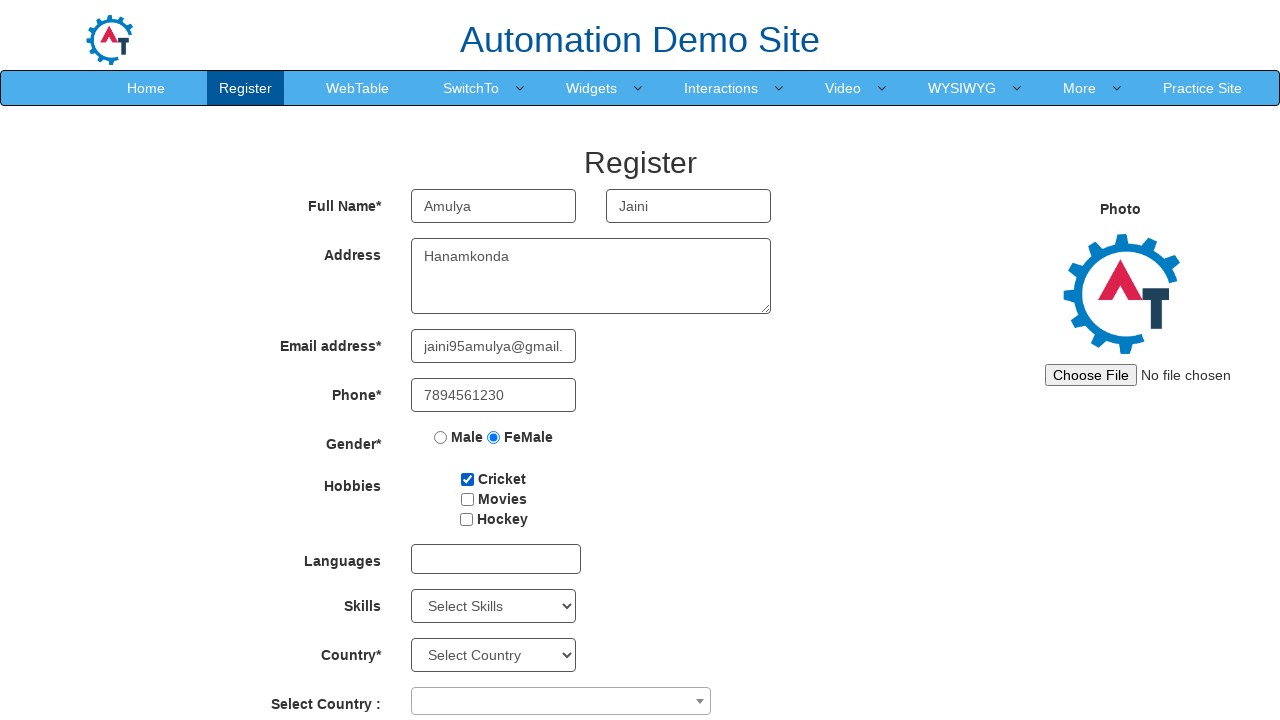

Selected second hobby checkbox at (467, 499) on #checkbox2
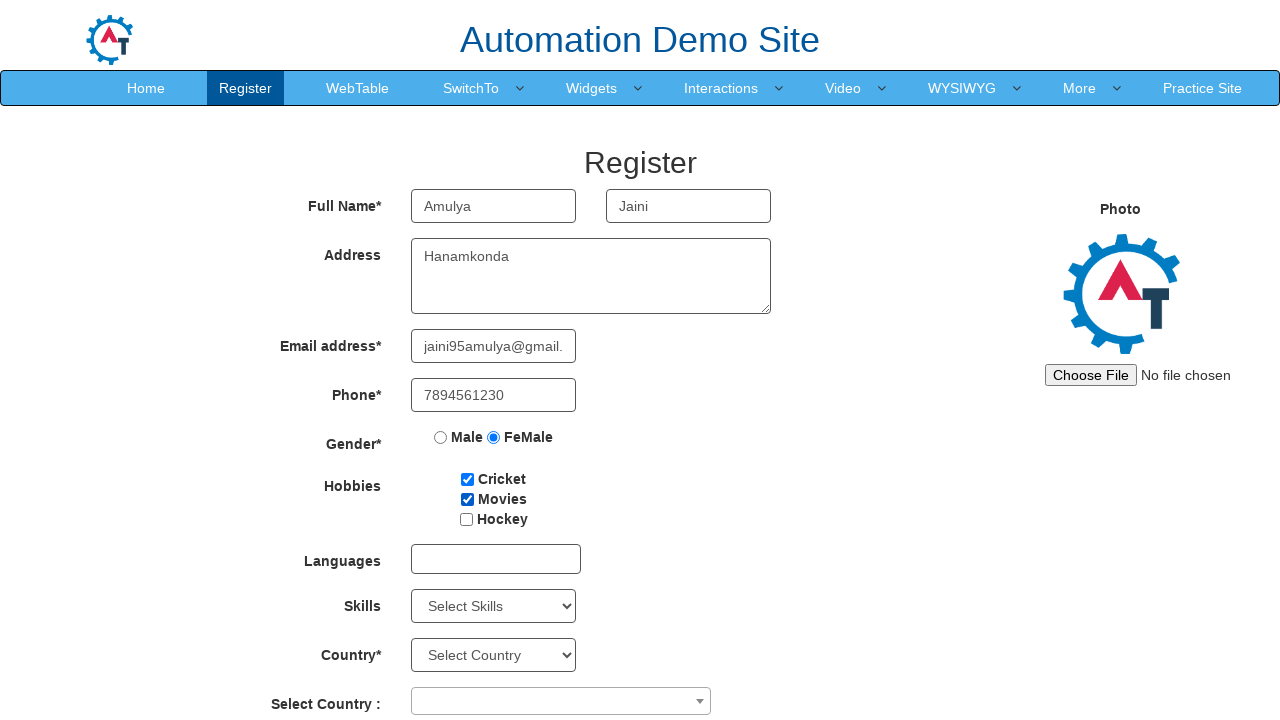

Opened language dropdown at (496, 559) on #msdd
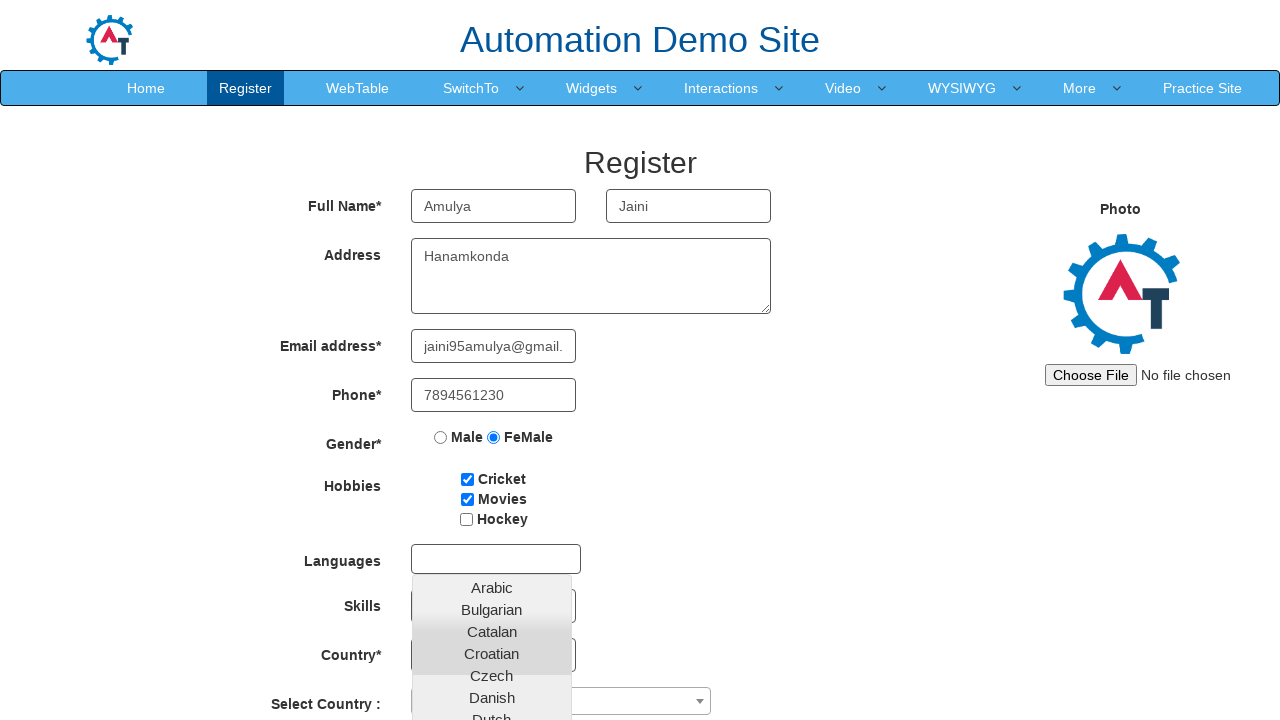

Selected 'English' language at (492, 457) on text=English
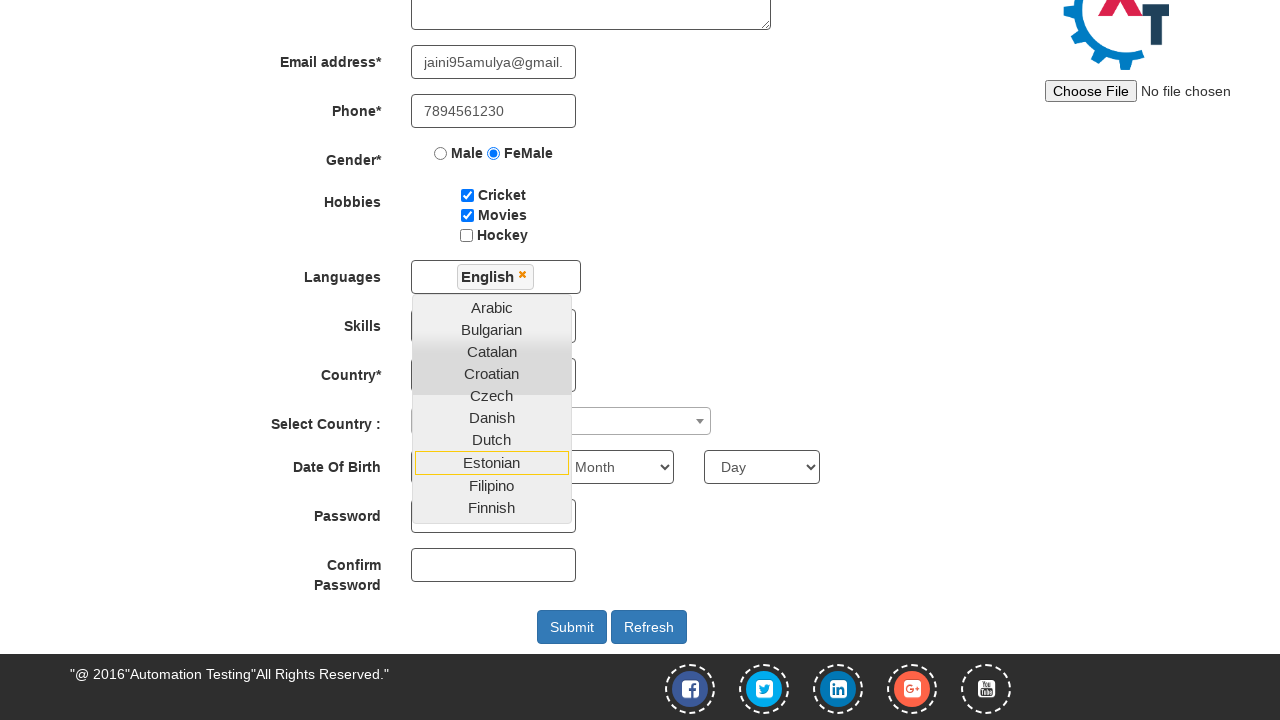

Selected 'Hindi' language at (492, 408) on text=Hindi
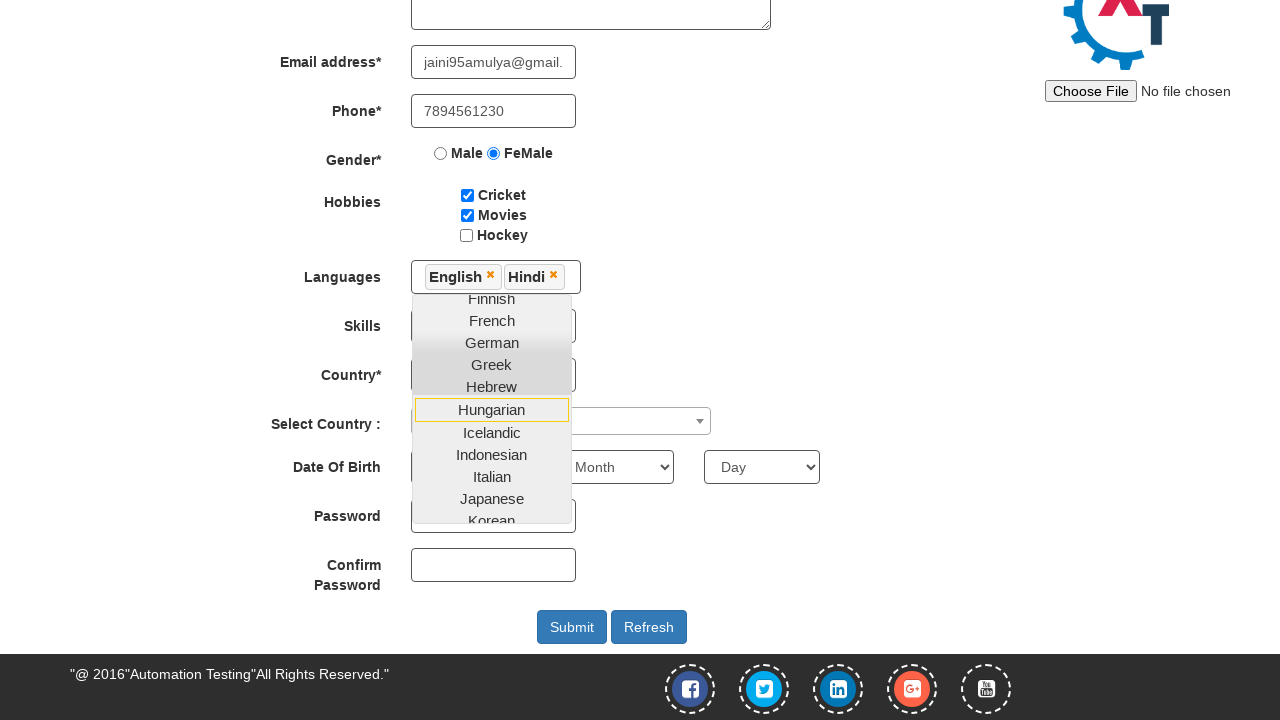

Selected 'Android' from skills dropdown on #Skills
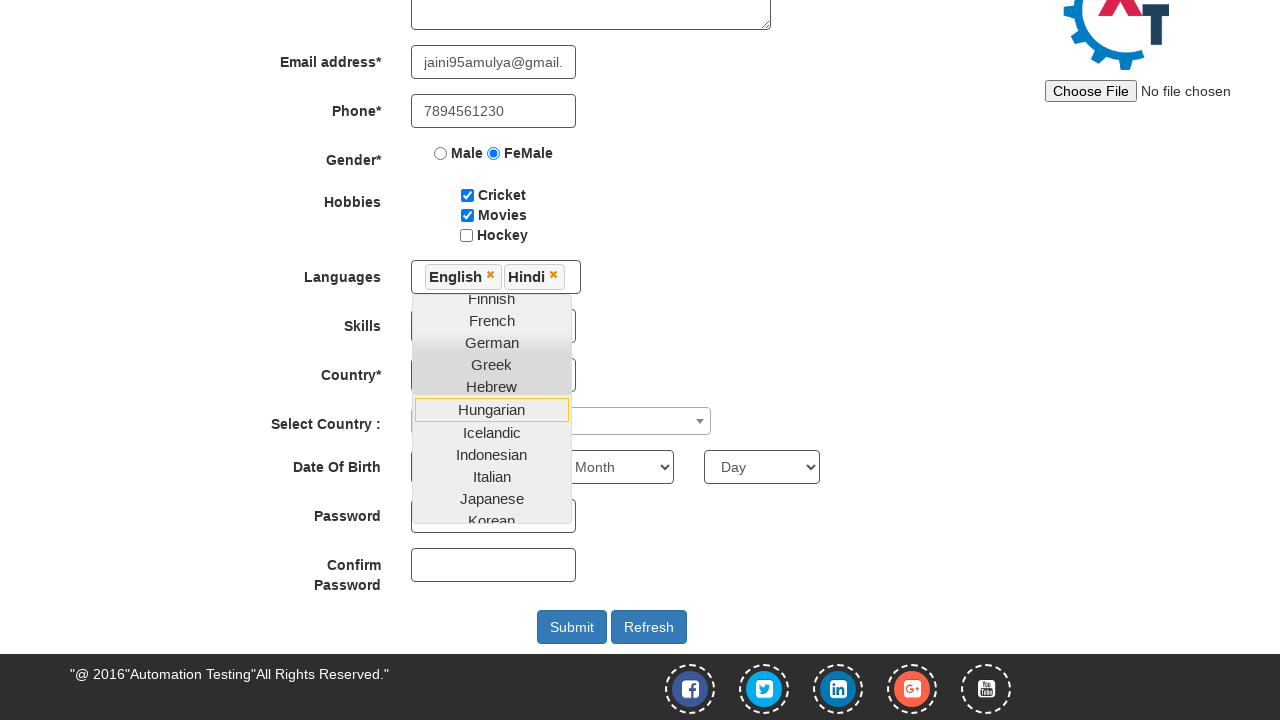

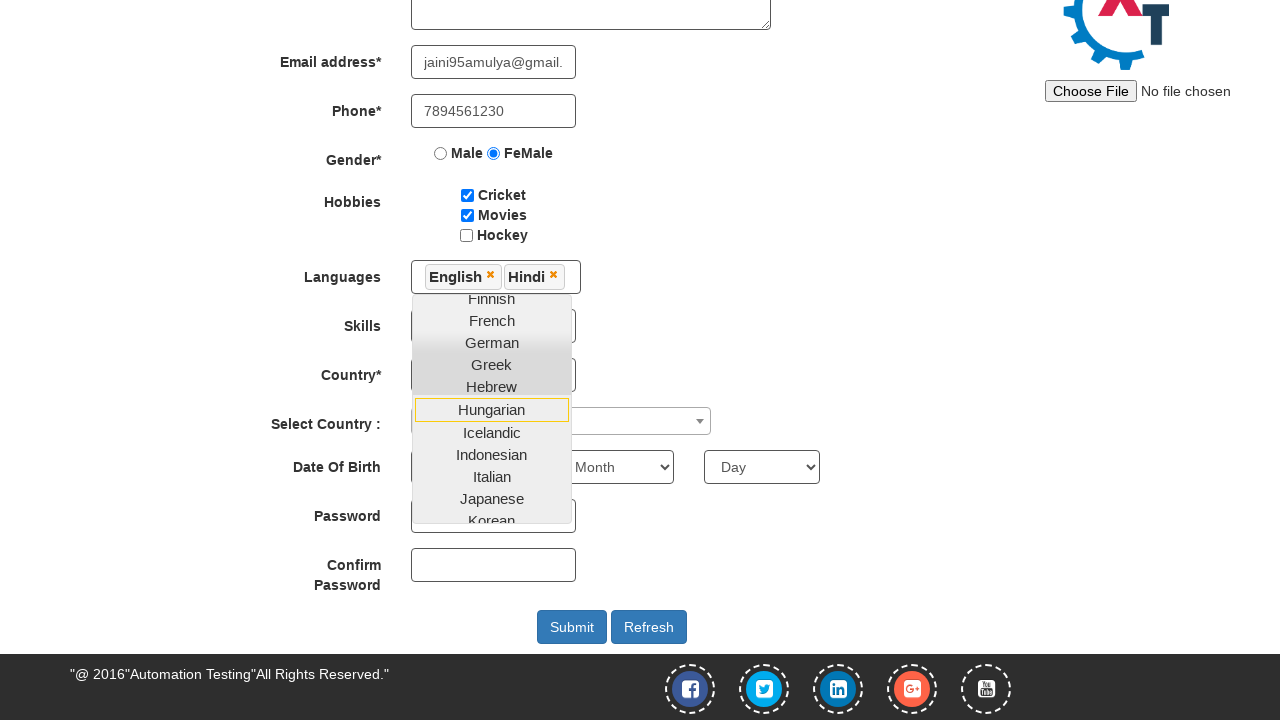